Tests finding a link by calculated text (based on mathematical formula), clicking it, then filling out a form with personal information including first name, last name, city, and country fields.

Starting URL: http://suninjuly.github.io/find_link_text

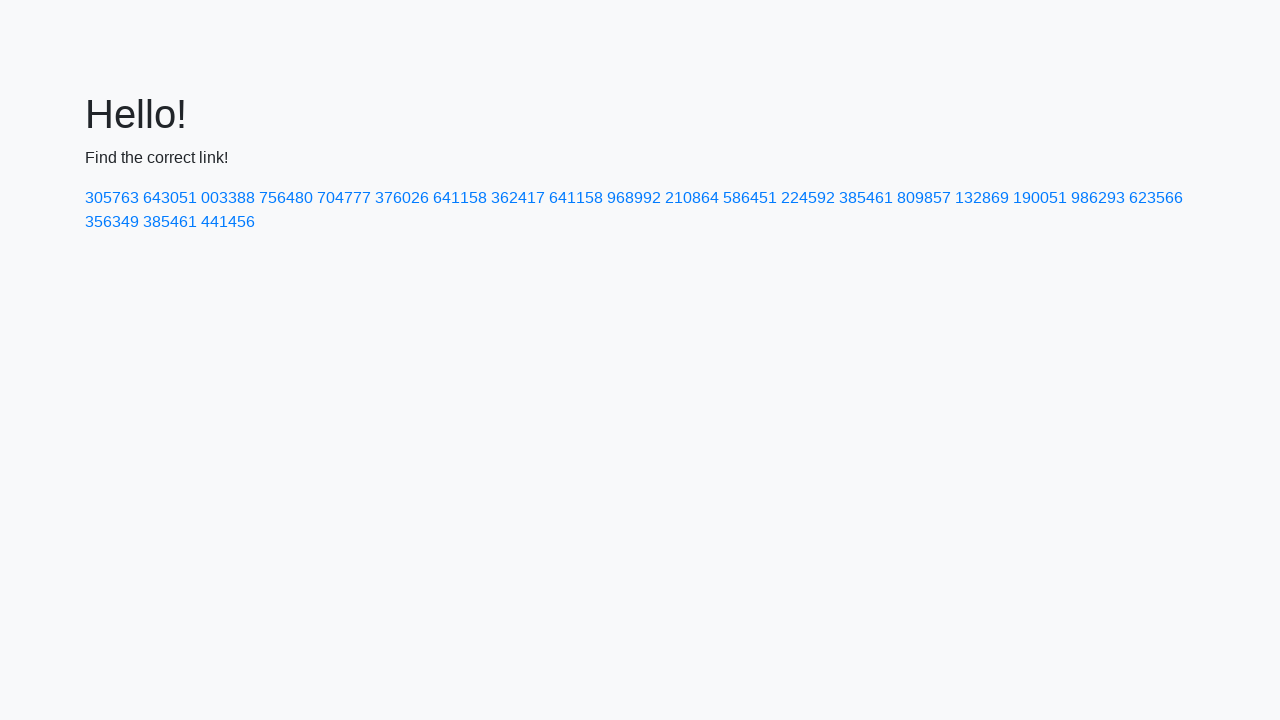

Calculated link text using mathematical formula: 224592
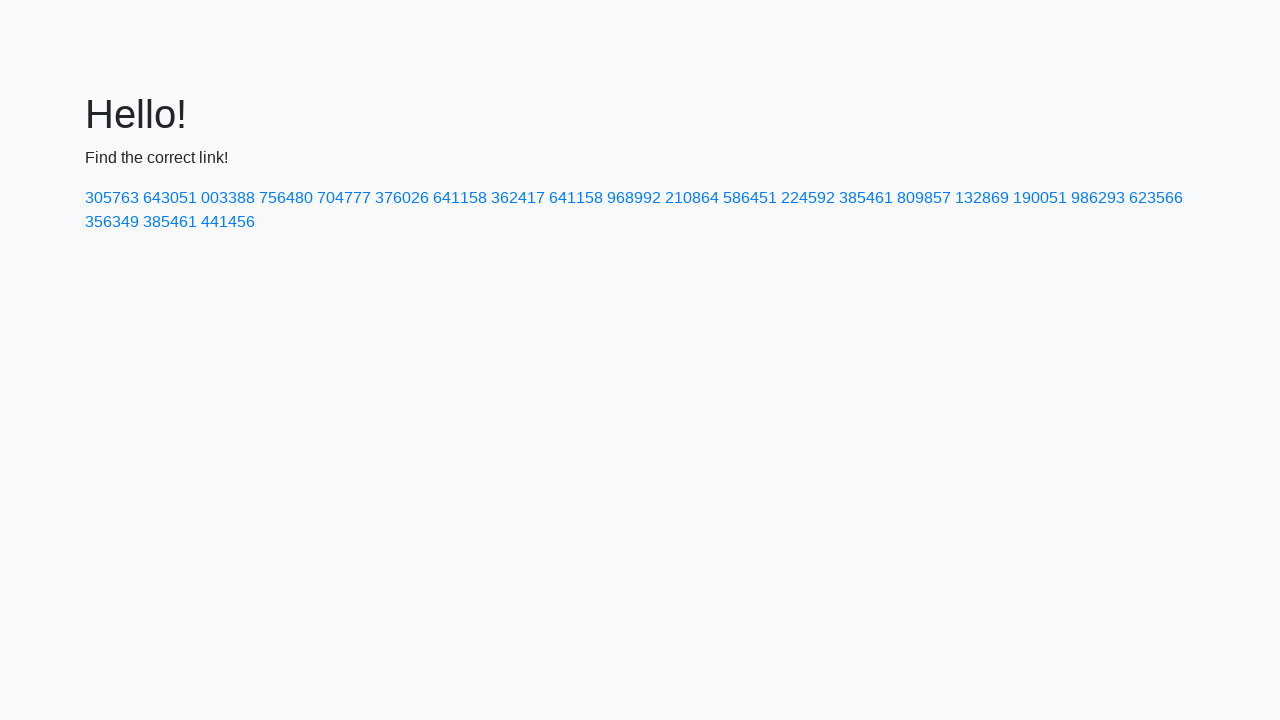

Clicked link with calculated text '224592' at (808, 198) on text=224592
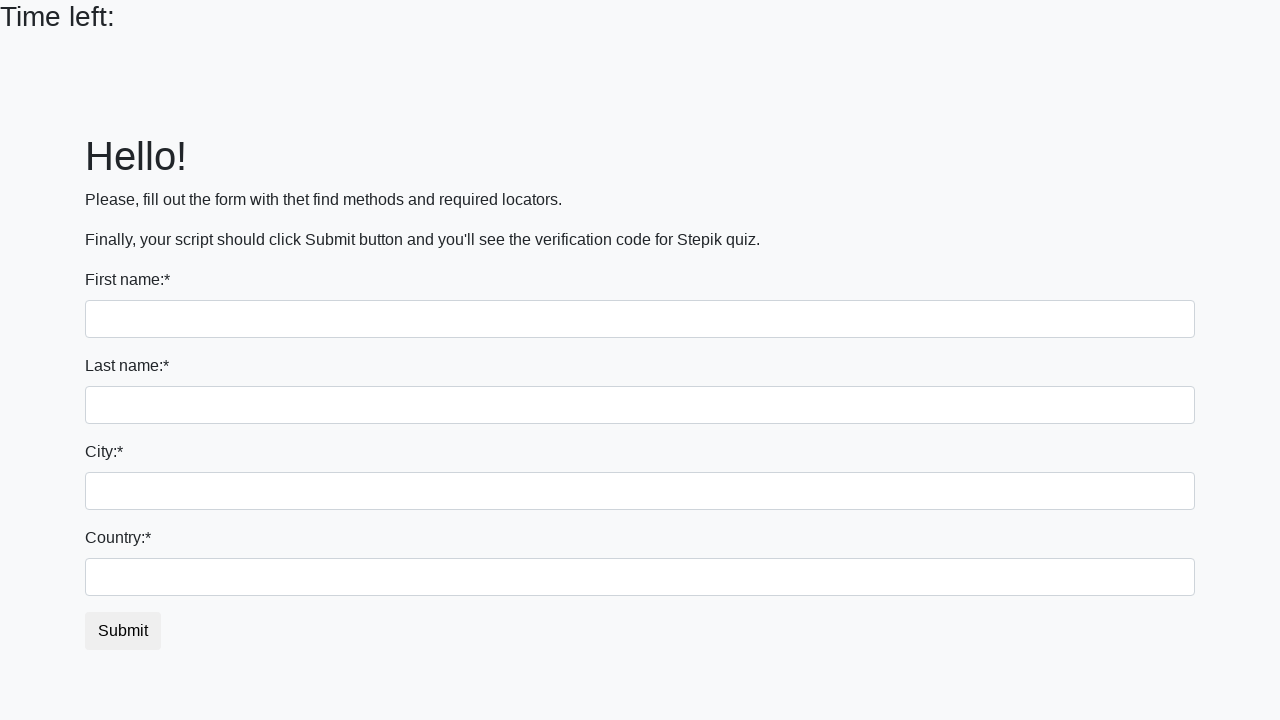

Filled first name field with 'Ivan' on input
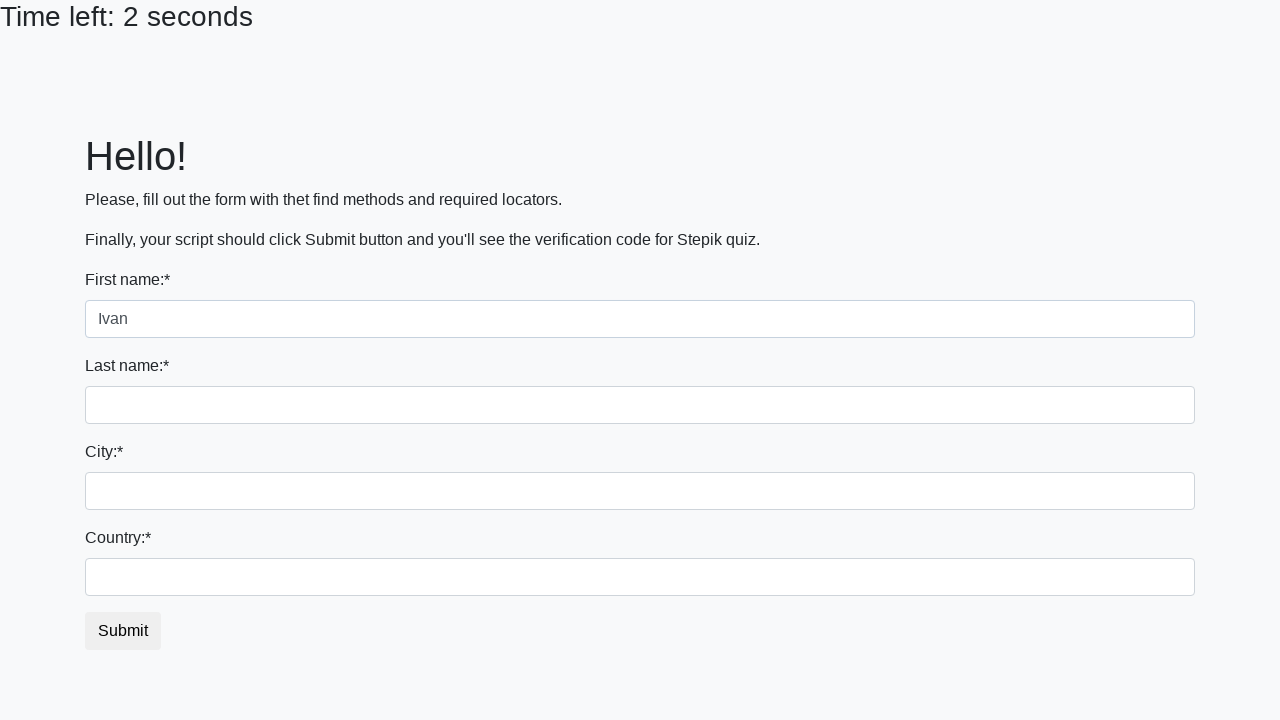

Filled last name field with 'Petrov' on input[name='last_name']
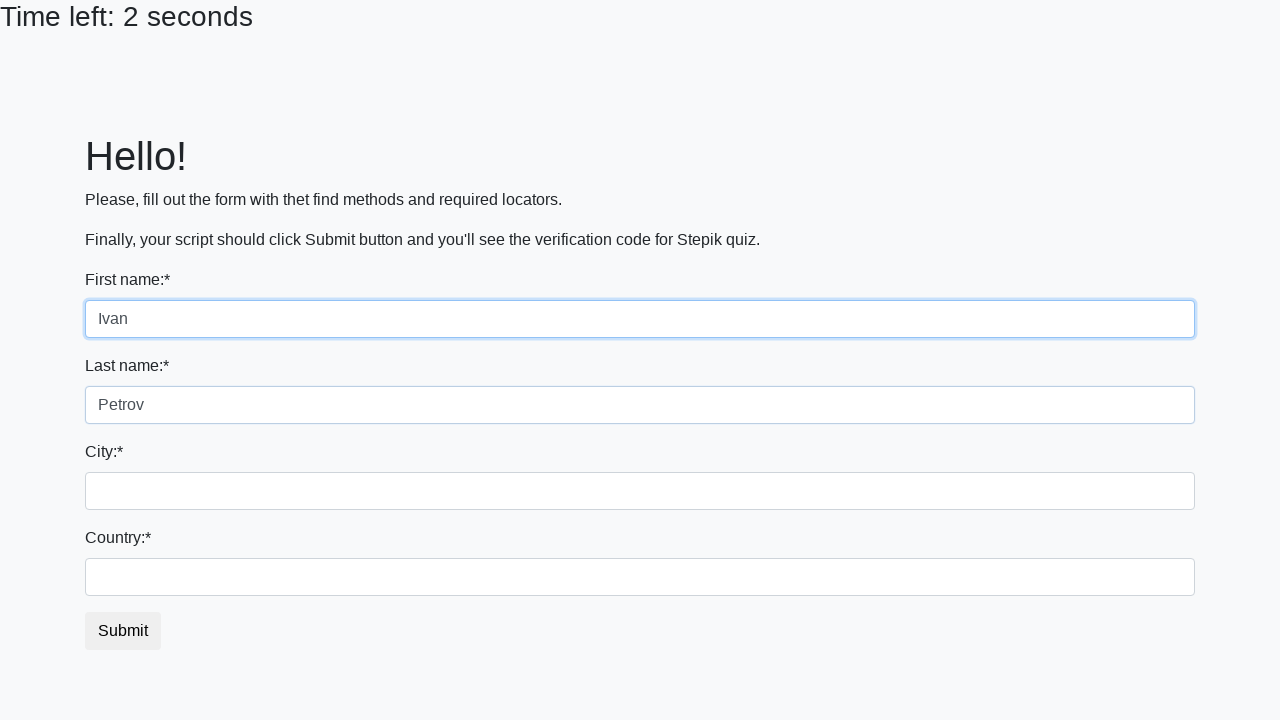

Filled city field with 'Smolensk' on .form-control.city
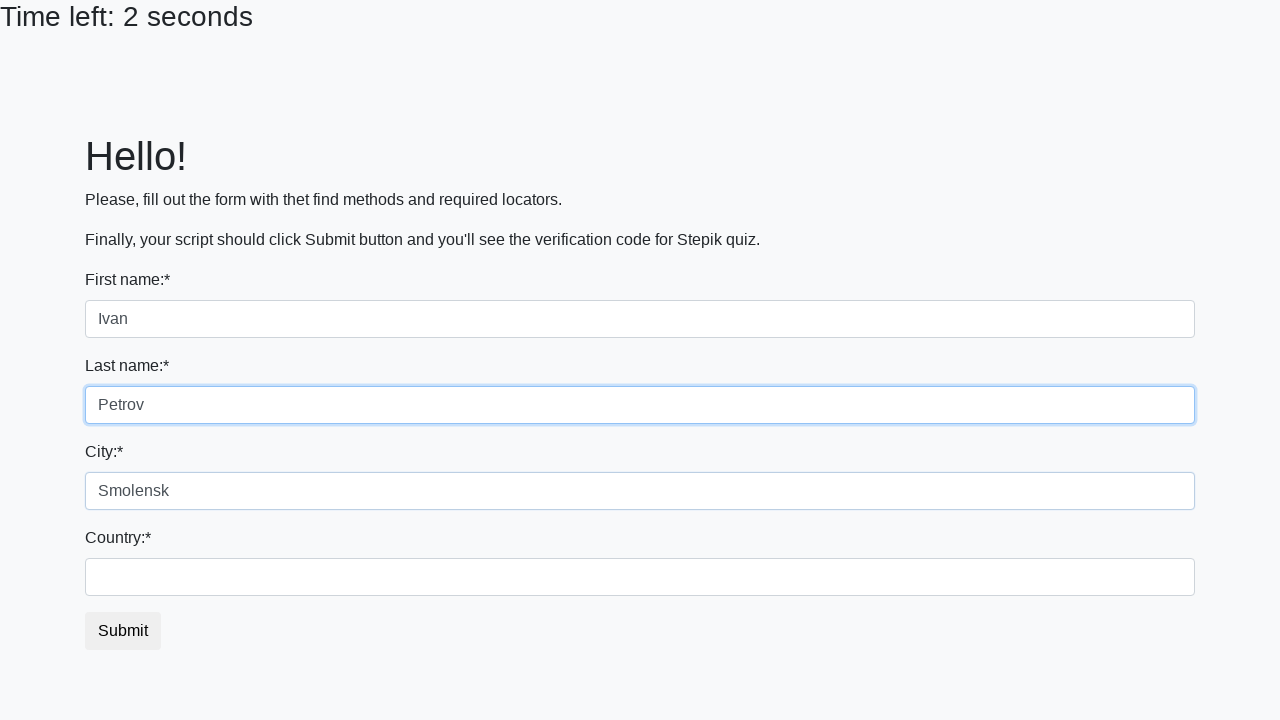

Filled country field with 'Russia' on #country
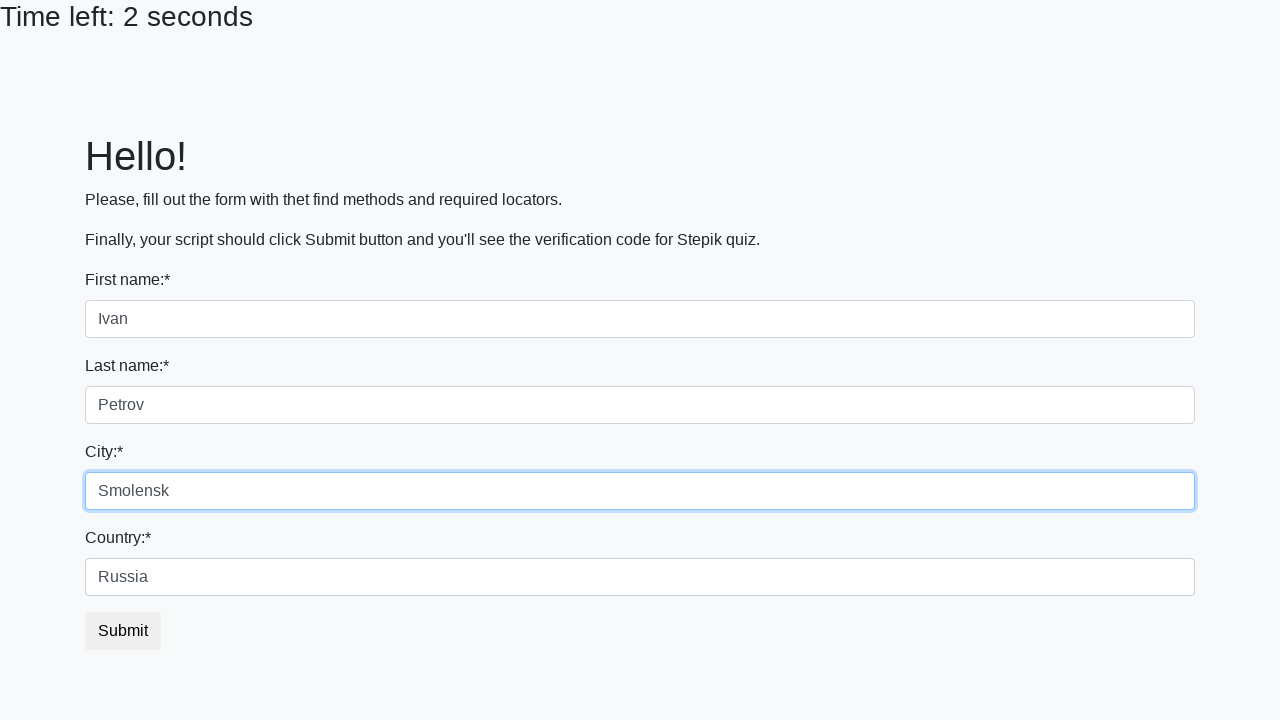

Clicked submit button to complete form at (123, 631) on button.btn
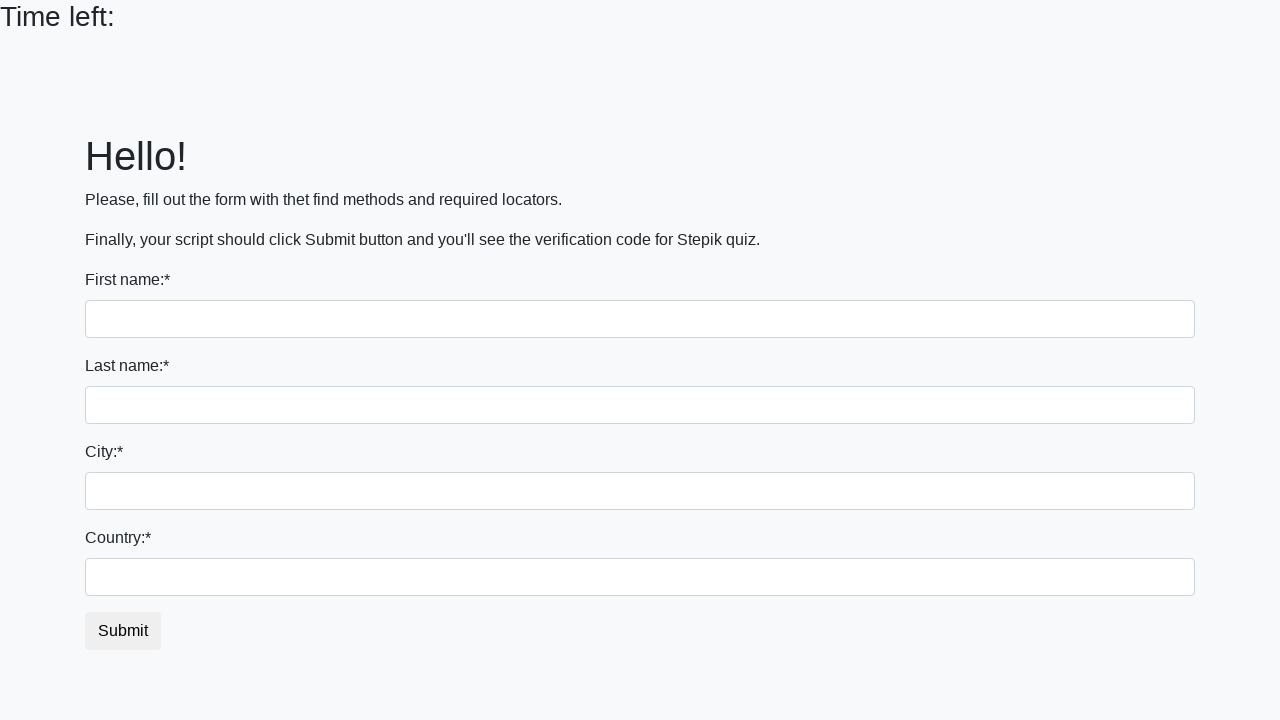

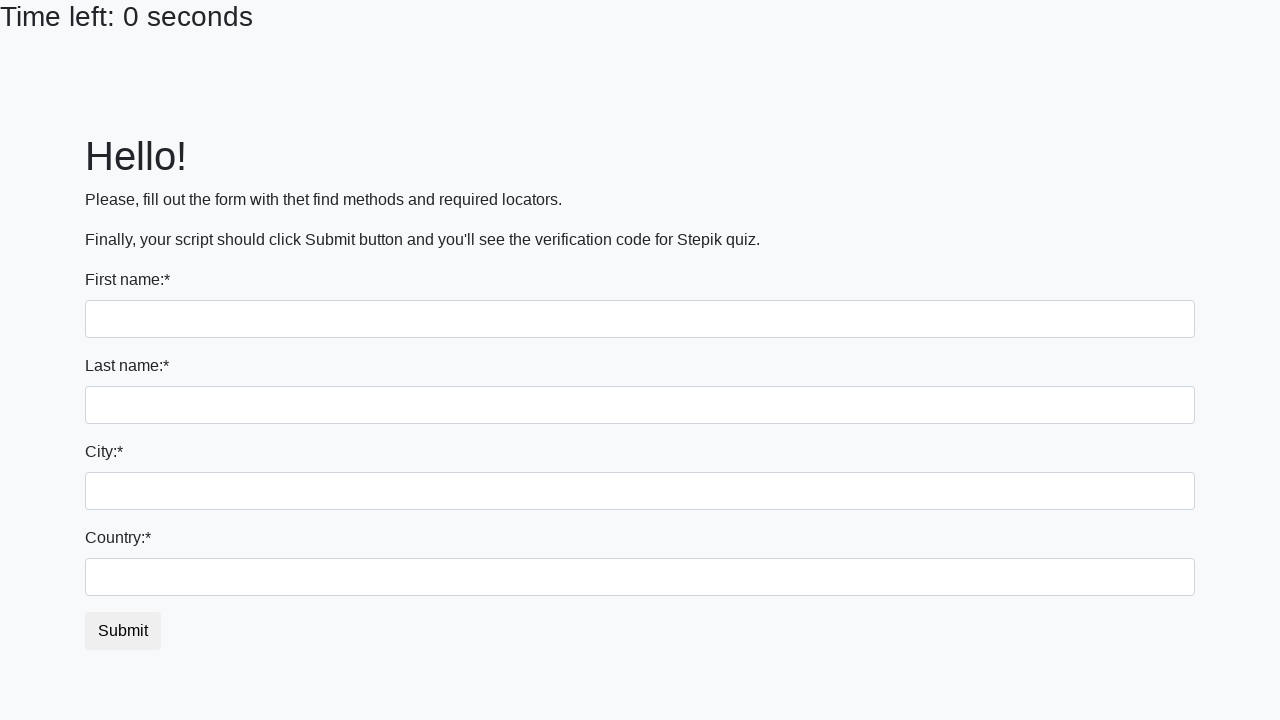